Navigates to Flipkart e-commerce homepage and waits for page to load

Starting URL: https://www.flipkart.com/

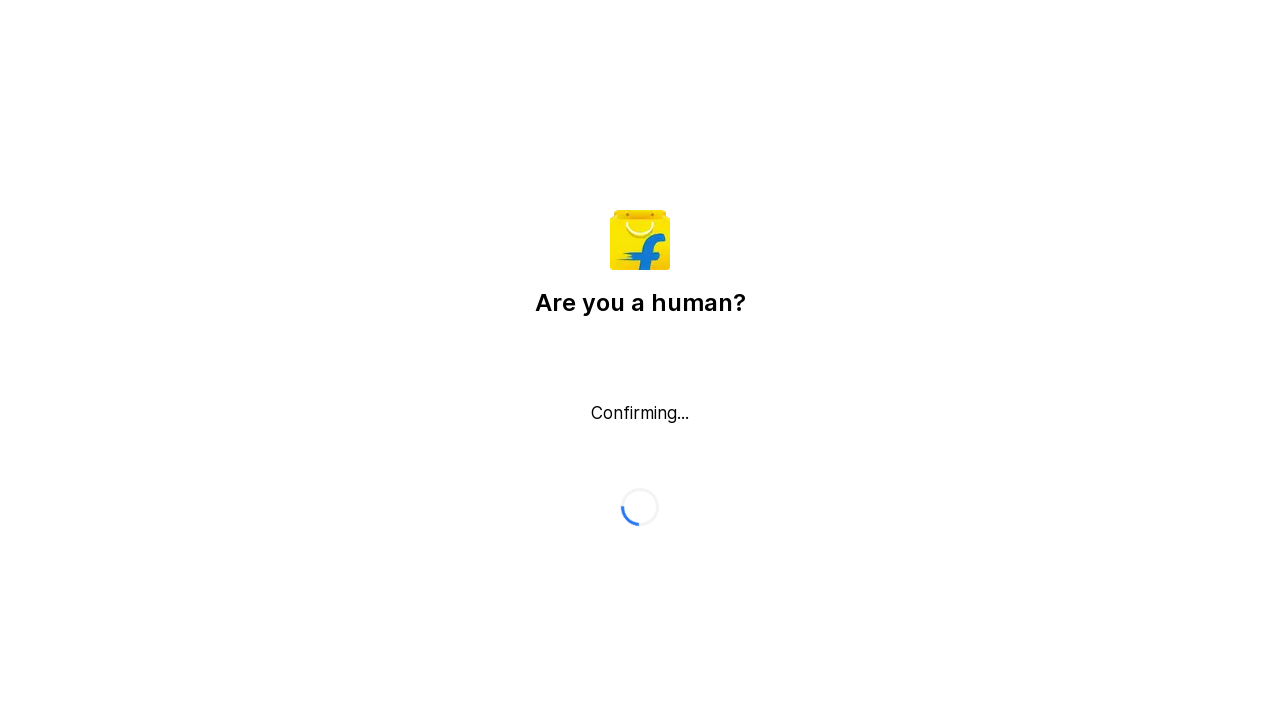

Flipkart homepage loaded - DOM content ready
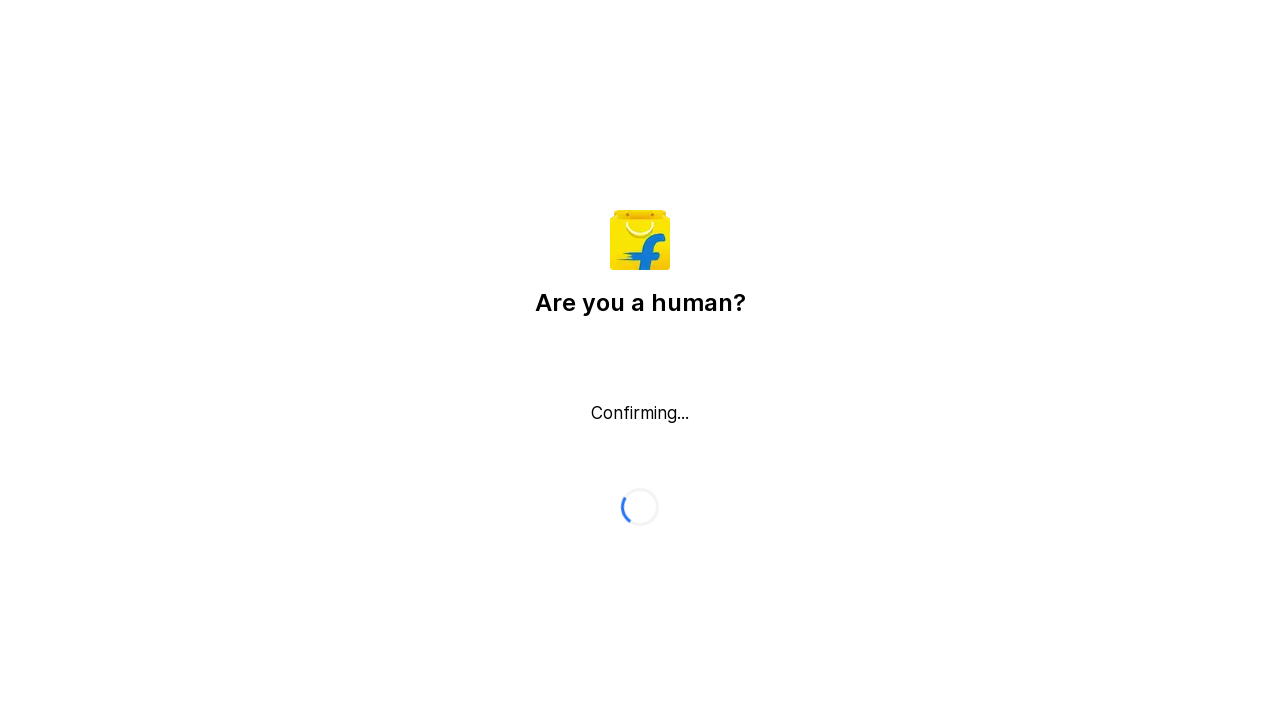

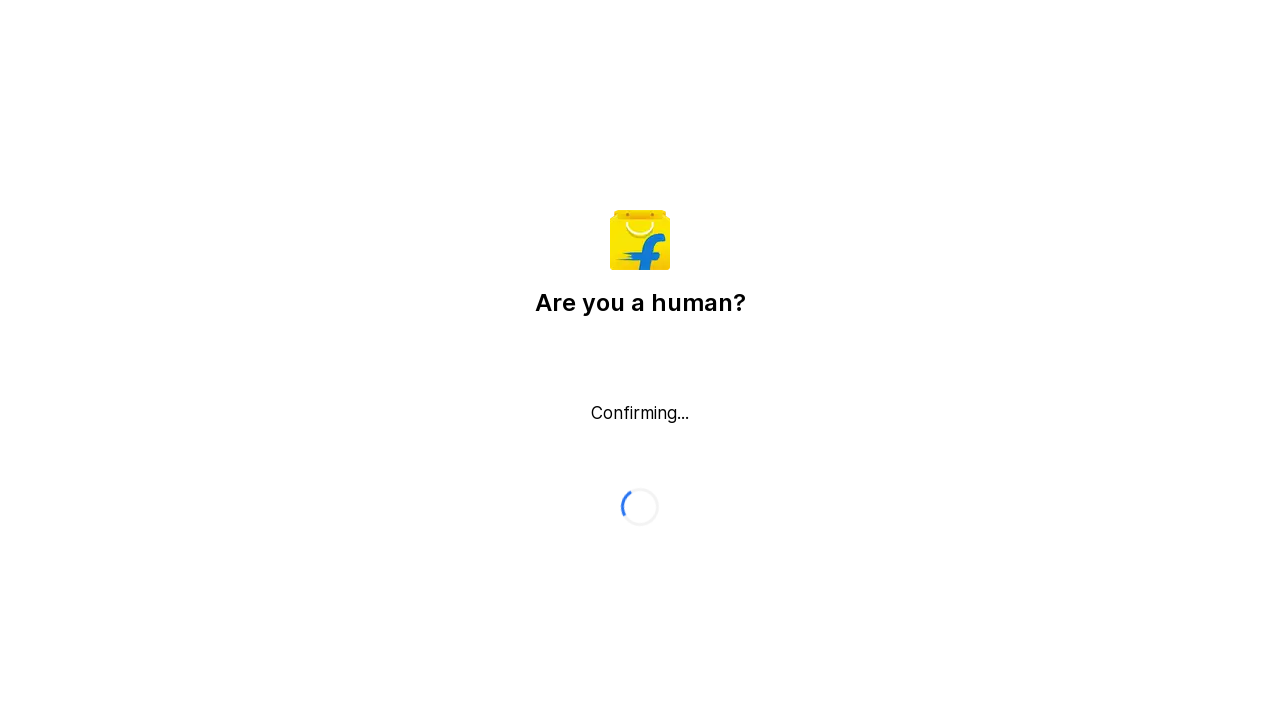